Tests selecting an option from a dropdown using Playwright's built-in select_option method with visible text, then verifies the selection.

Starting URL: https://the-internet.herokuapp.com/dropdown

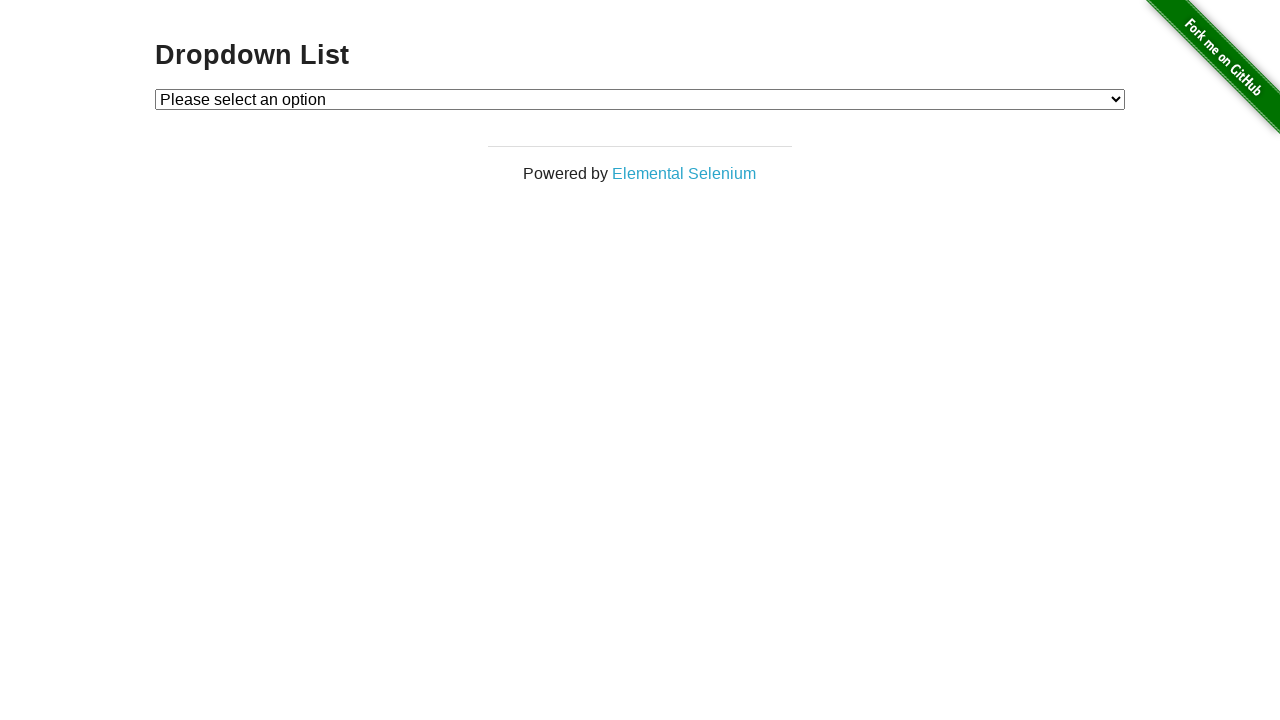

Navigated to dropdown page
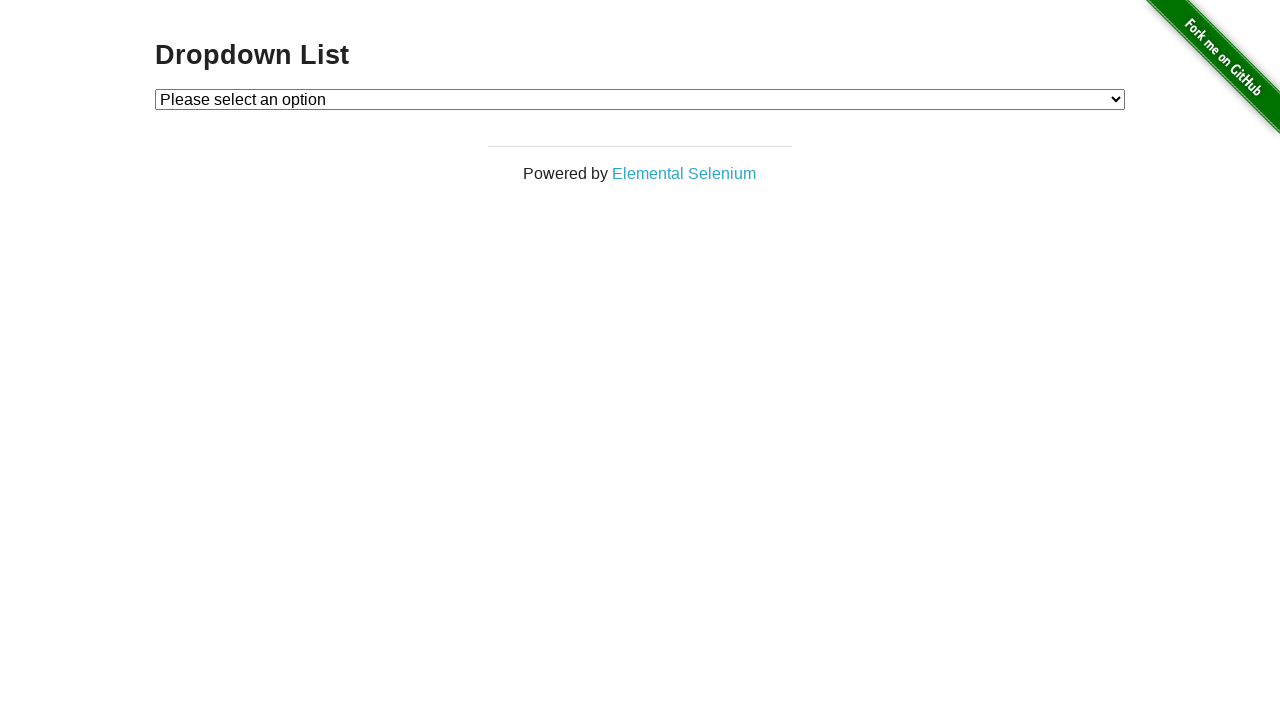

Selected 'Option 1' from dropdown using visible text on #dropdown
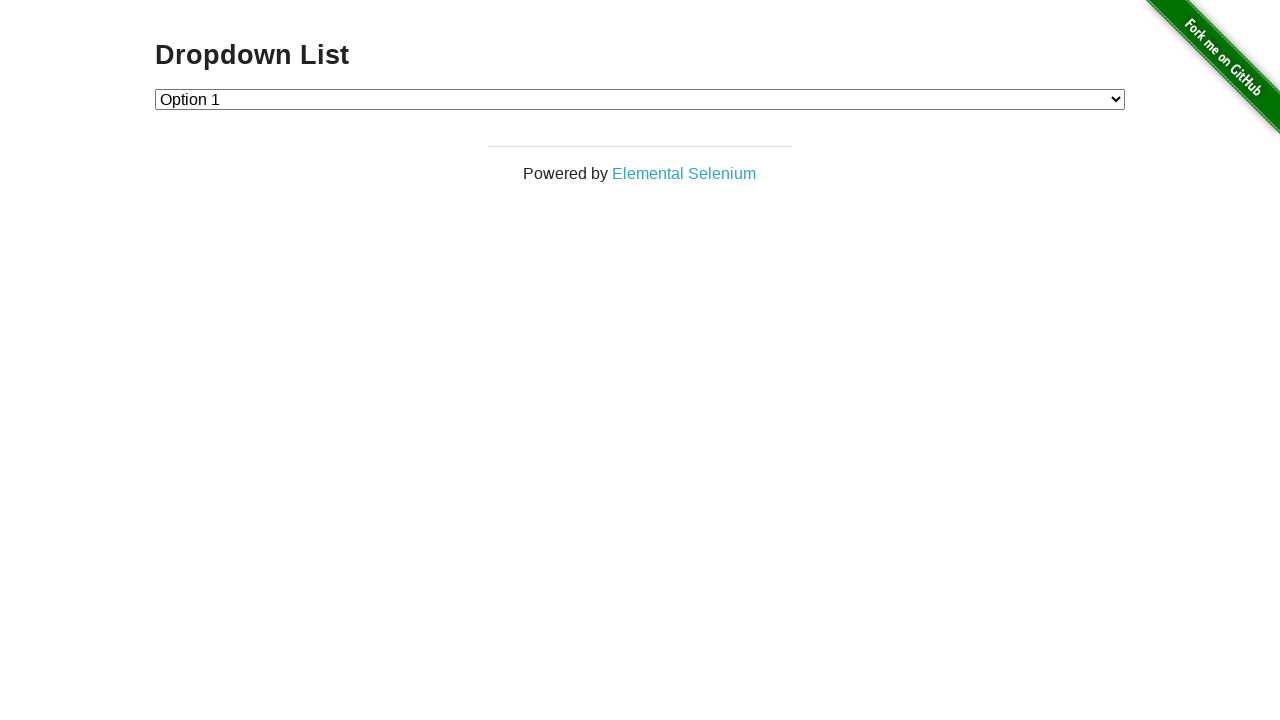

Retrieved selected dropdown value
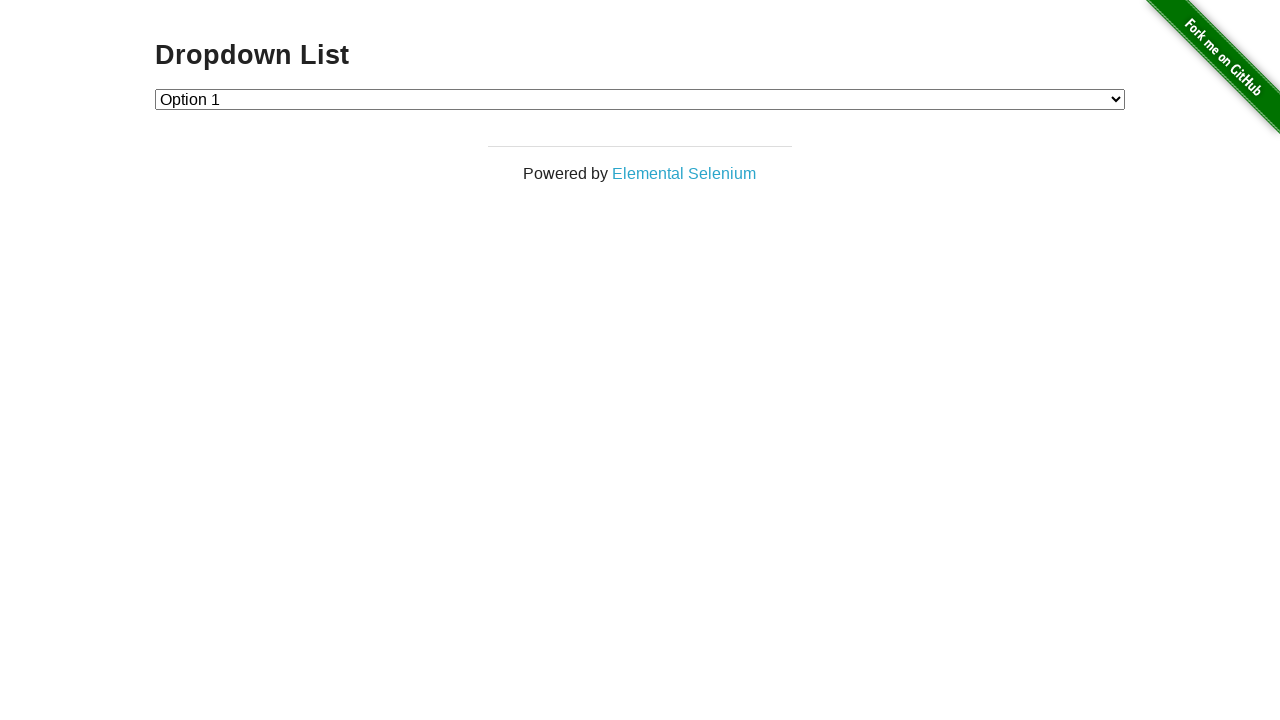

Verified that Option 1 (value='1') is selected
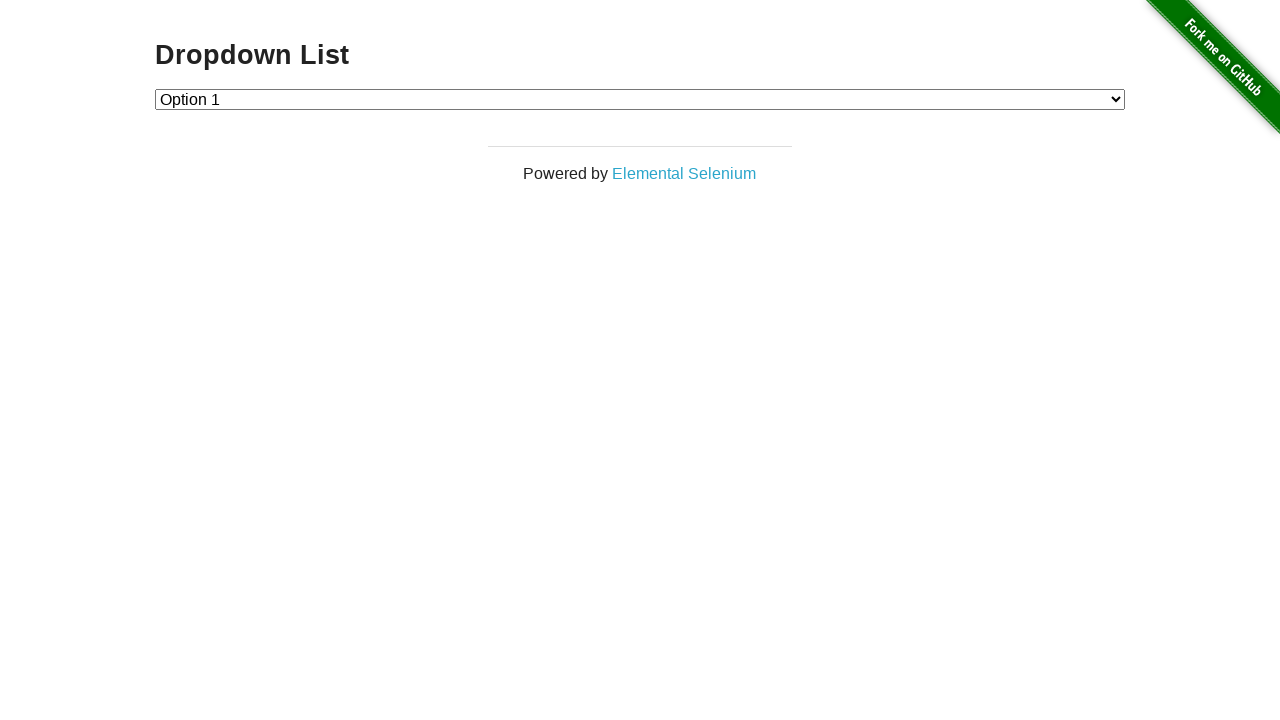

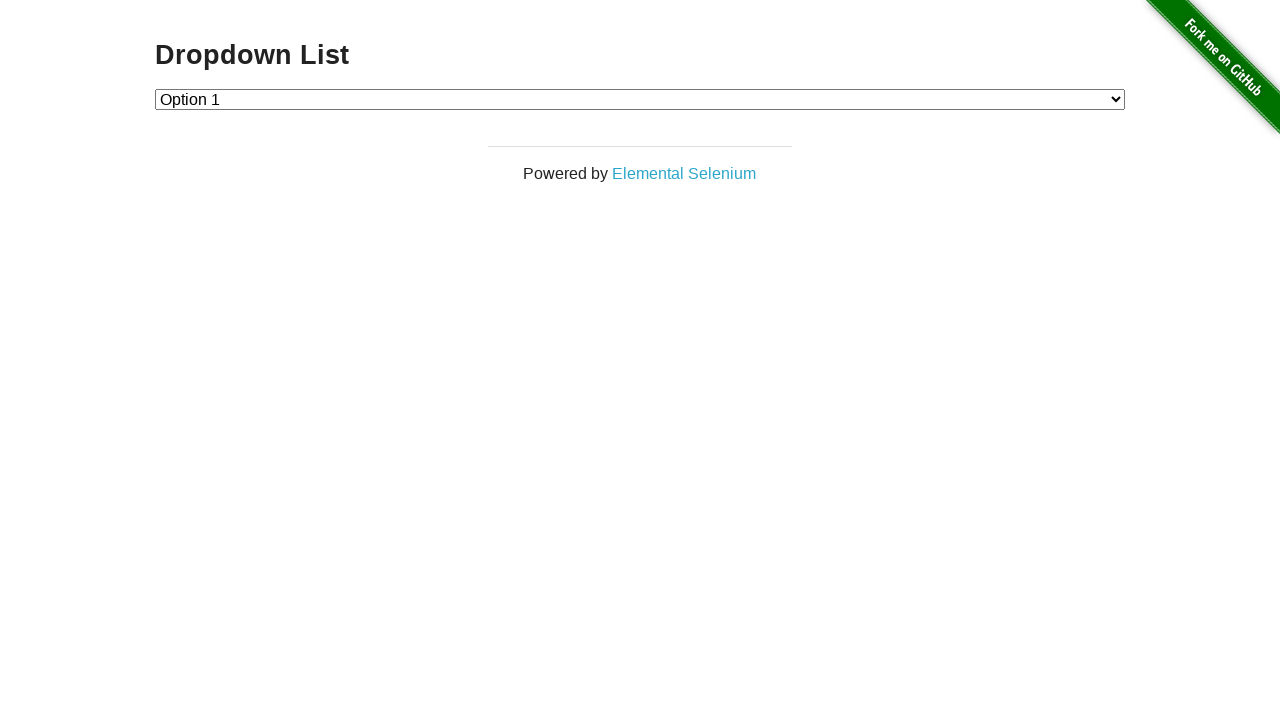